Tests dropdown selection functionality on a registration form by clicking a multi-select dropdown and selecting the "Dutch" language option

Starting URL: http://demo.automationtesting.in/Register.html

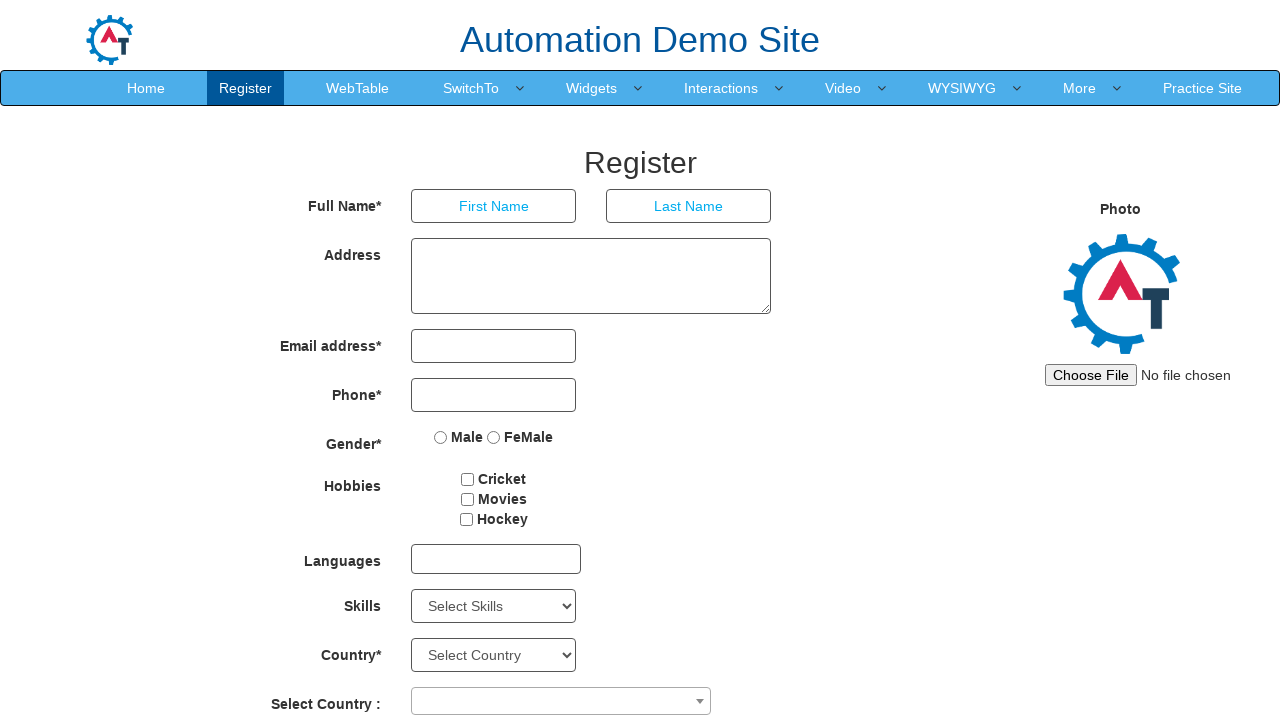

Clicked on multi-select dropdown to open it at (496, 559) on #msdd
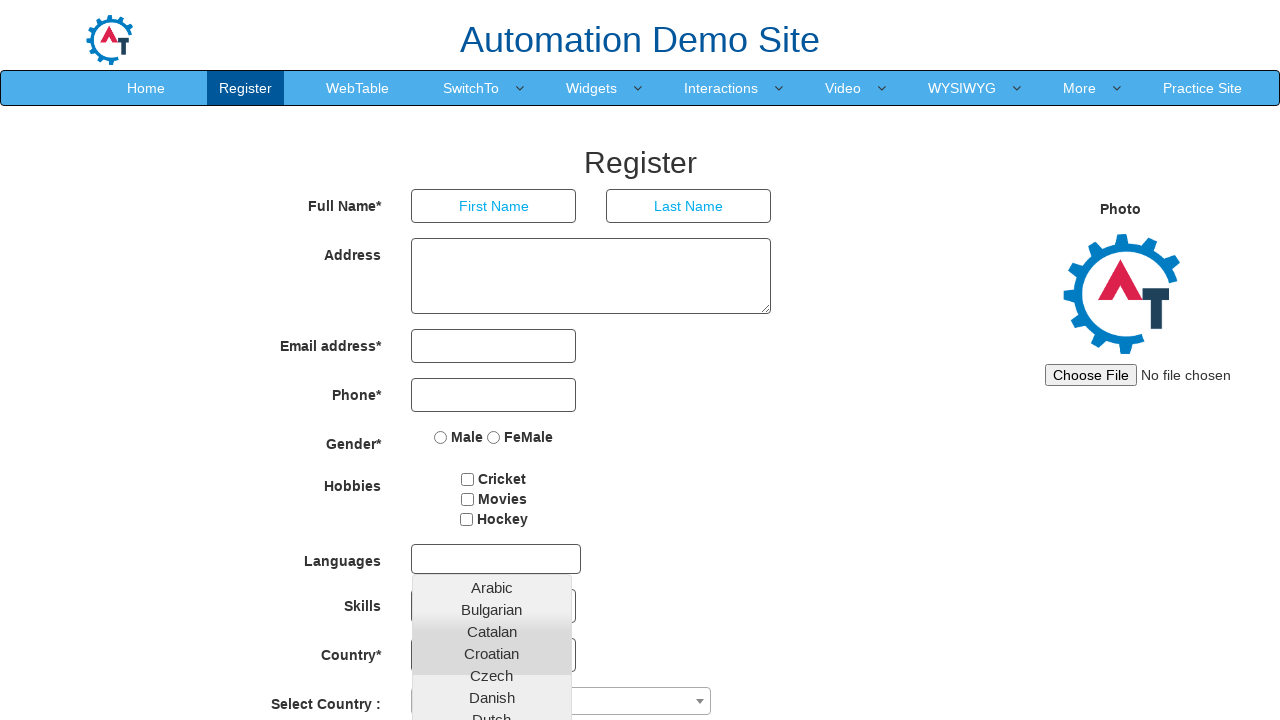

Dropdown options are now visible
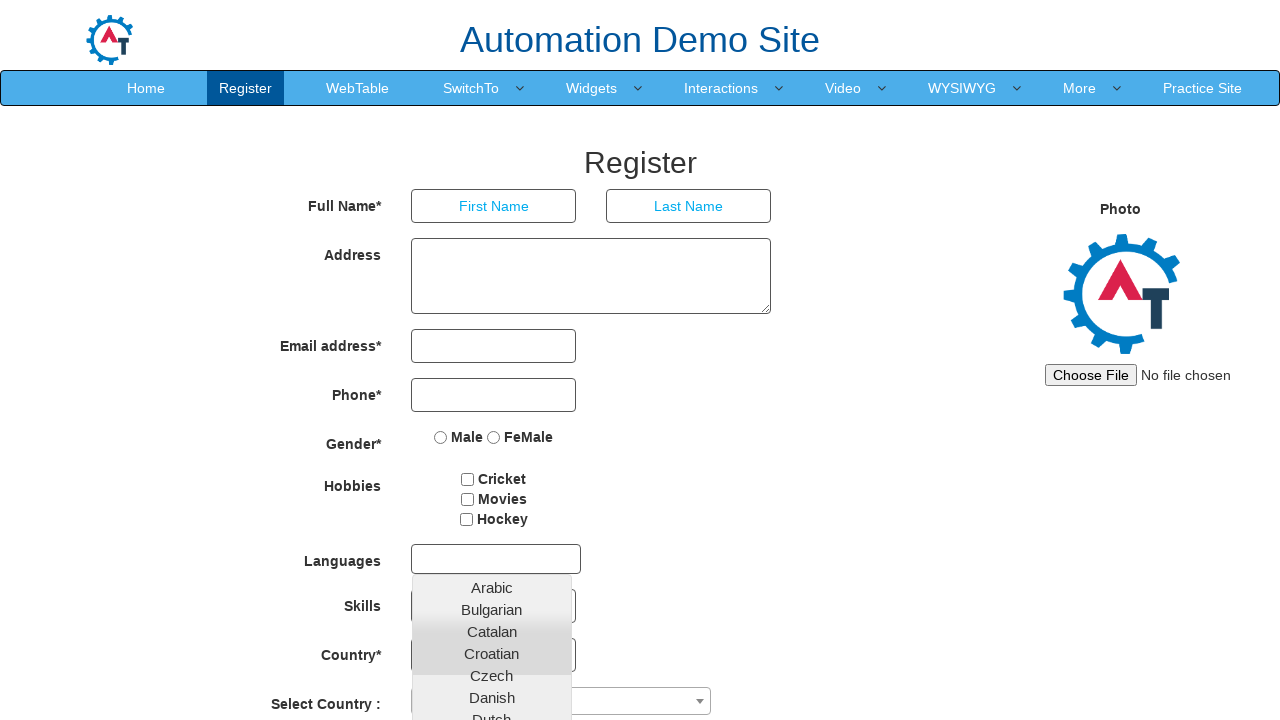

Selected 'Dutch' language option from dropdown at (492, 712) on a.ui-corner-all:has-text('Dutch')
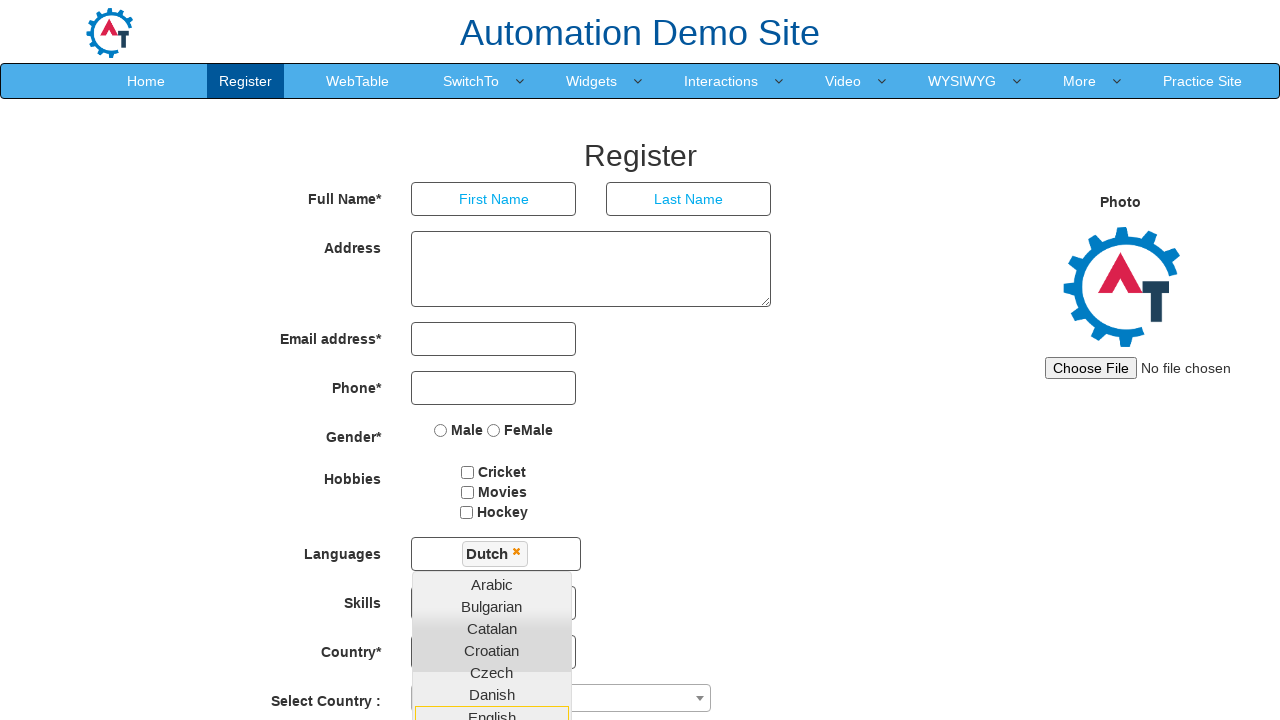

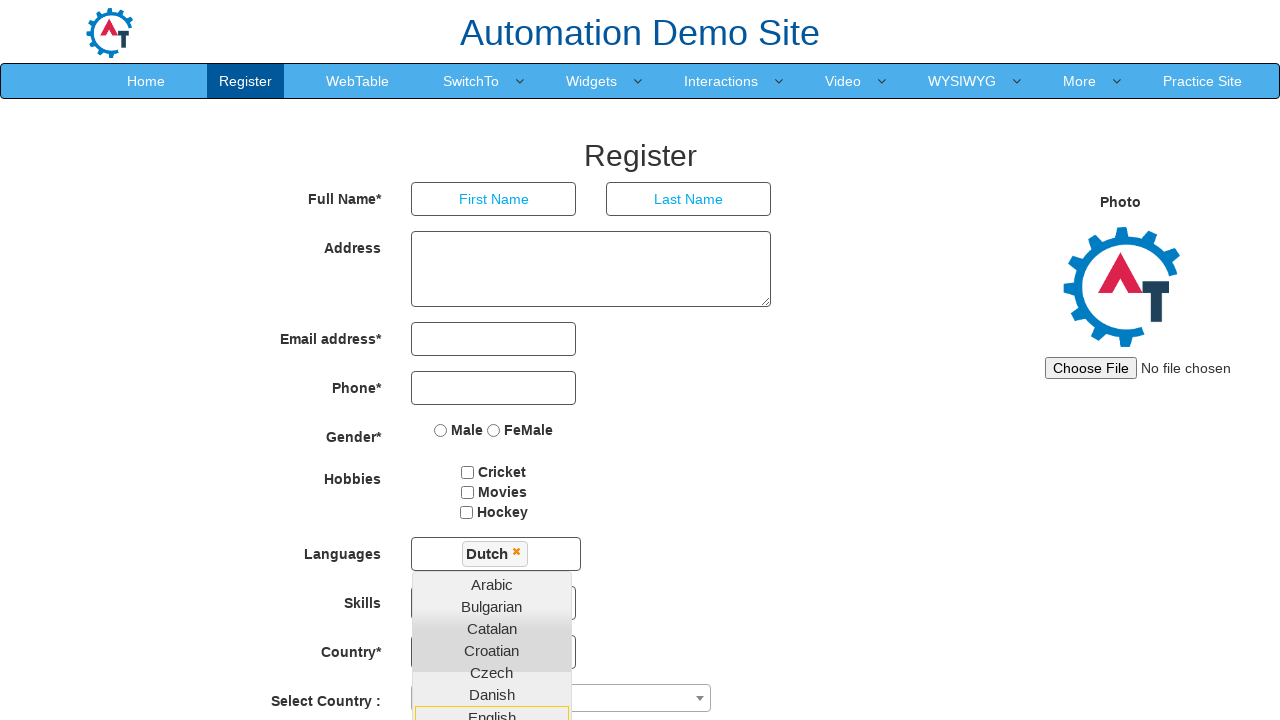